Tests password field with a low complexity password and verifies error message

Starting URL: https://www.qa-practice.com/elements/input/passwd

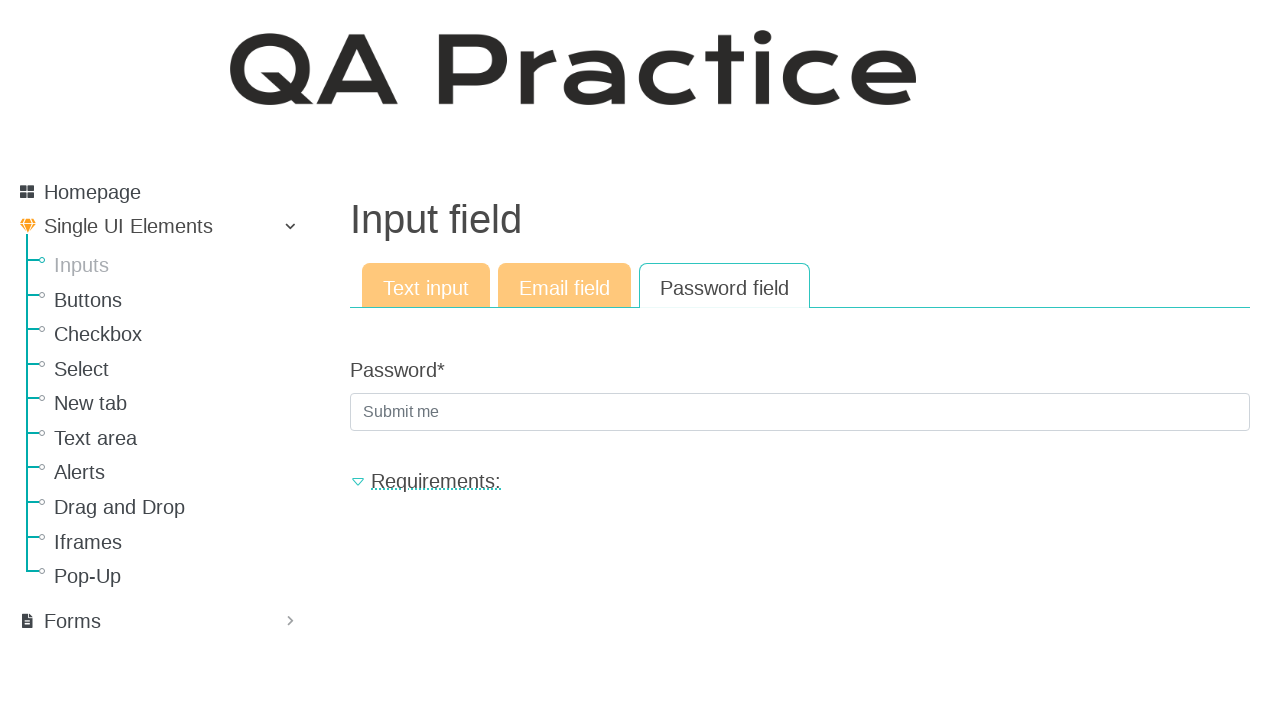

Clicked on password input field at (800, 412) on internal:attr=[placeholder="Submit me"i]
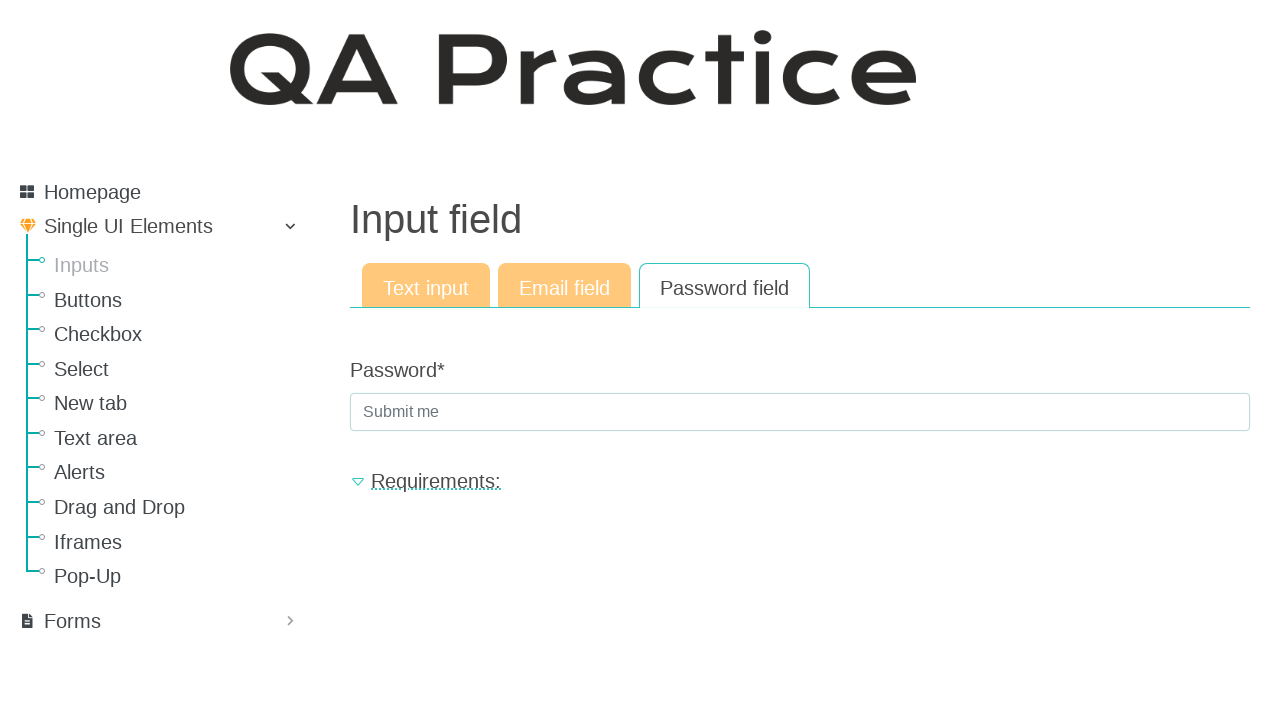

Filled password field with low complexity password 'qwe' on internal:attr=[placeholder="Submit me"i]
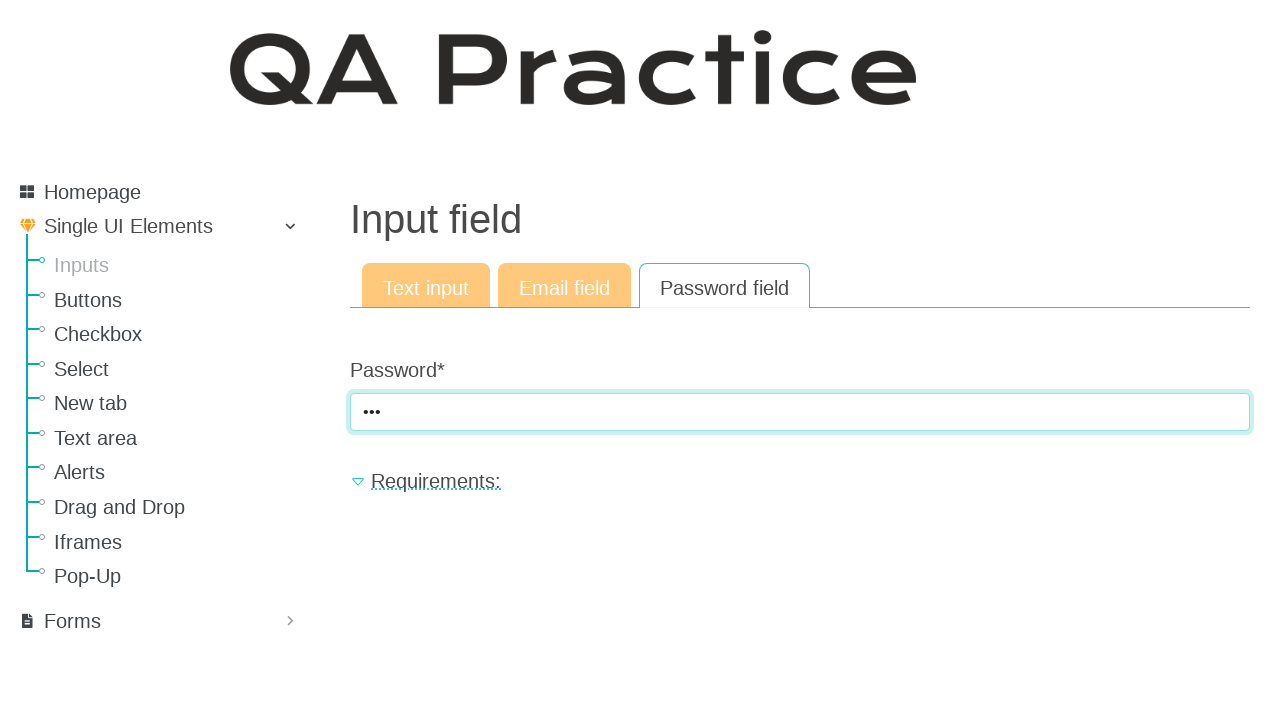

Pressed Enter to submit password form on internal:attr=[placeholder="Submit me"i]
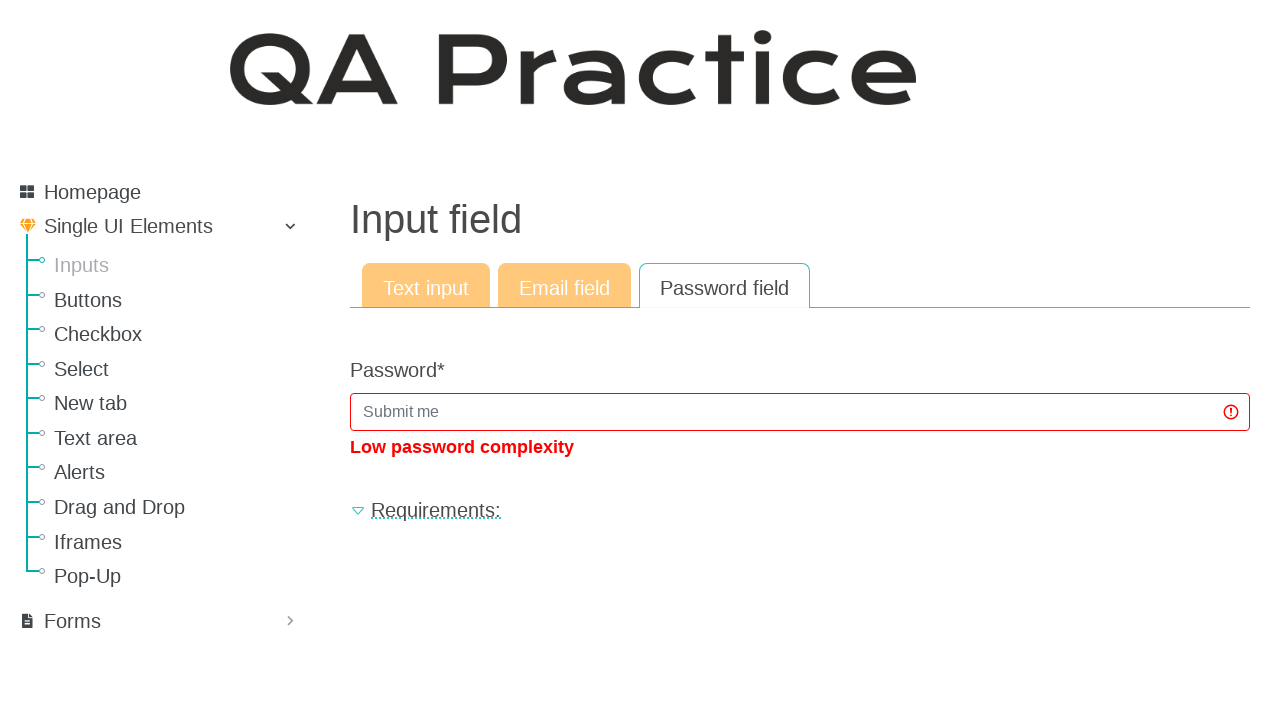

Low password complexity error message appeared
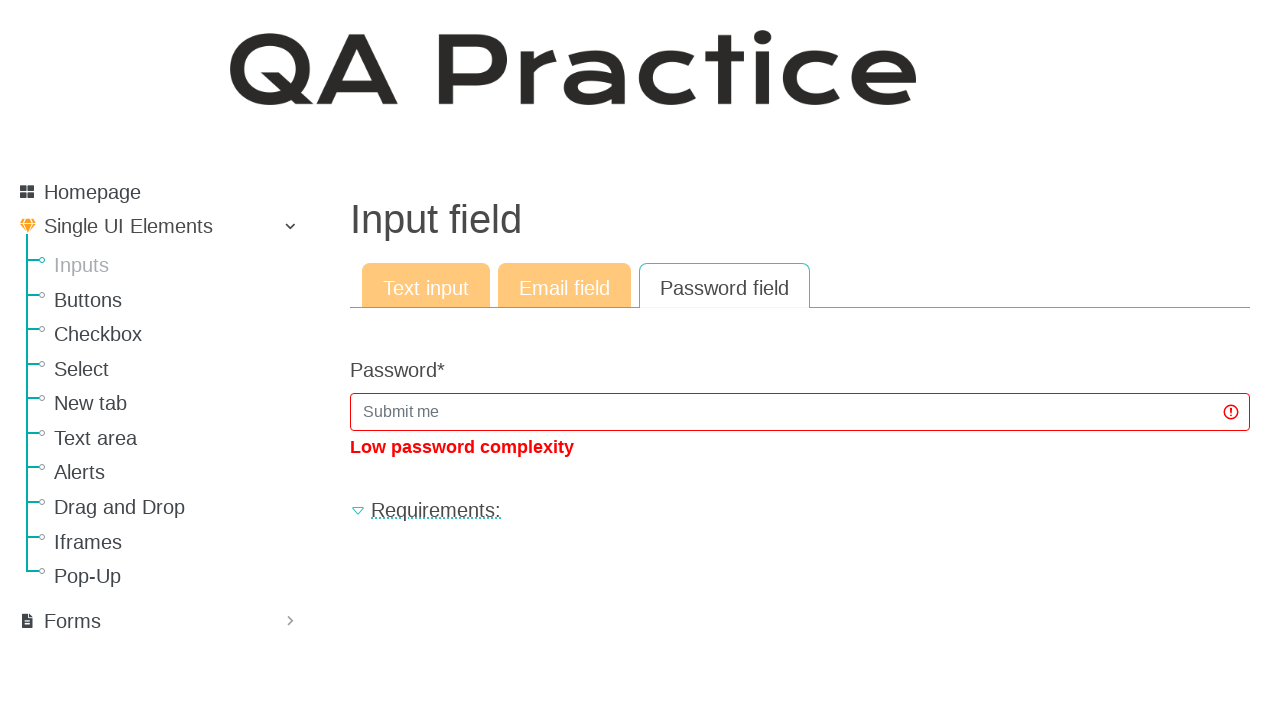

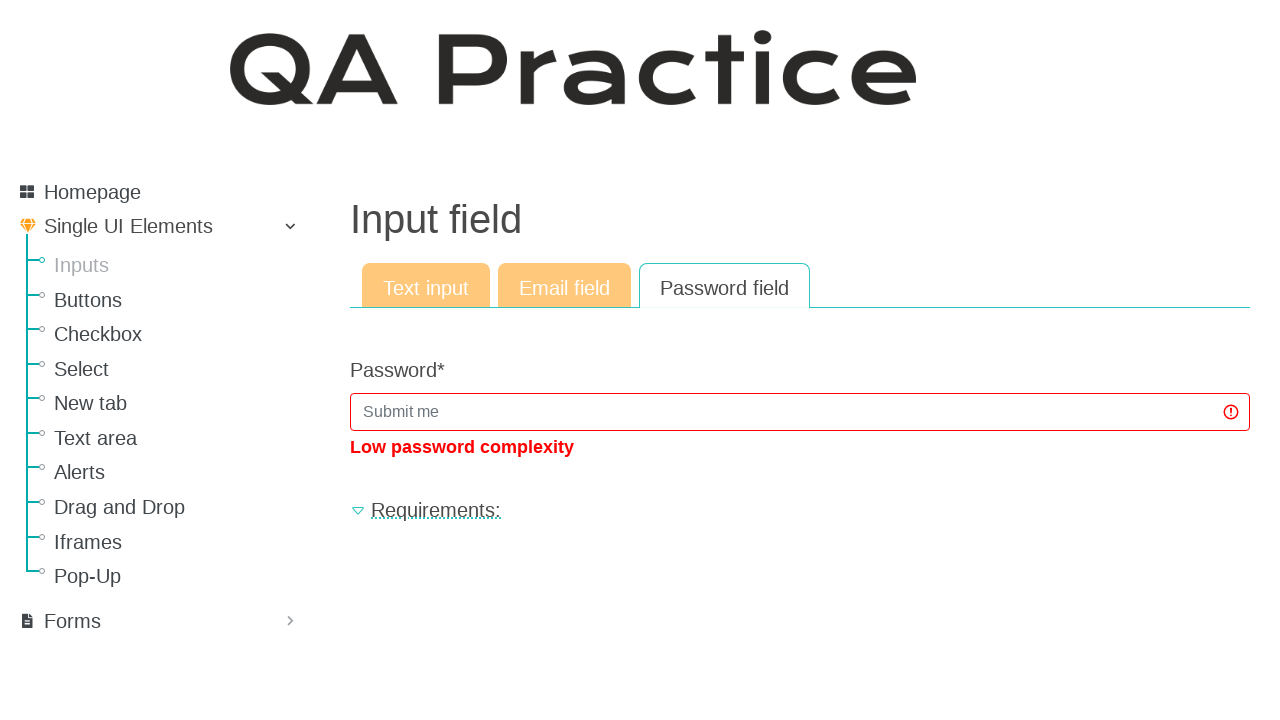